Tests button interactions including right-click (context click) and double-click actions.

Starting URL: https://demoqa.com/buttons

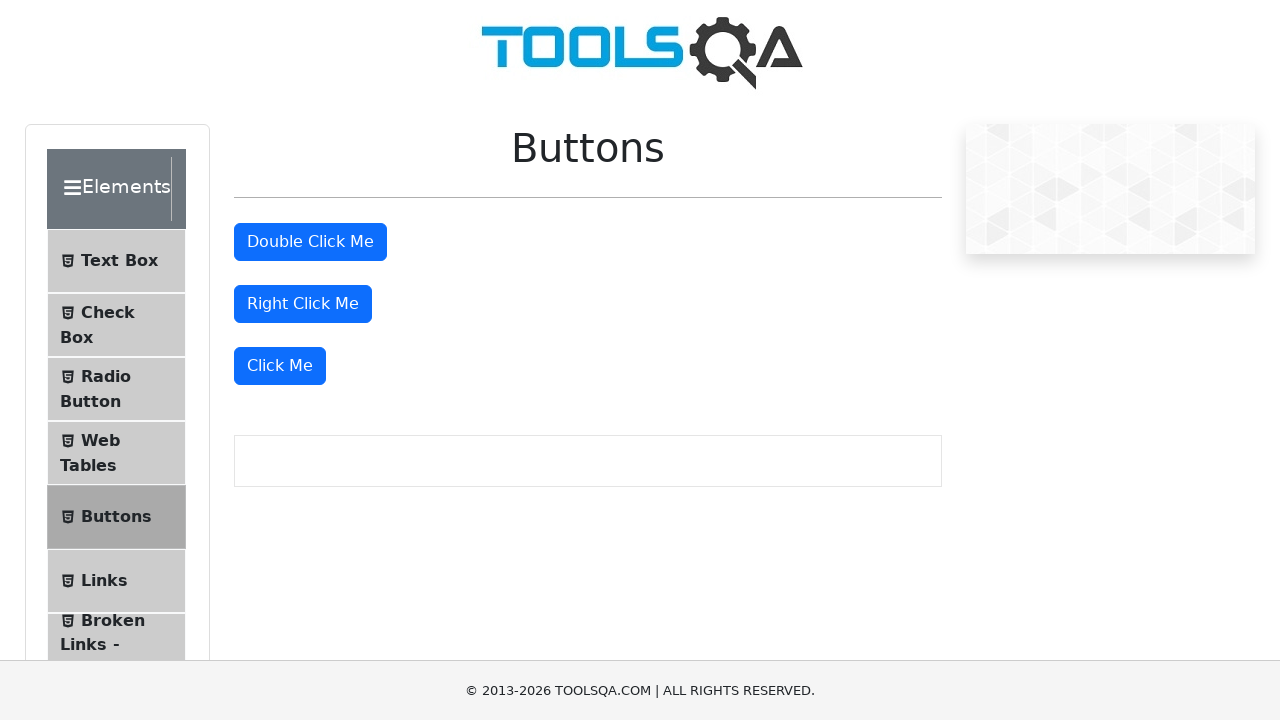

Right-clicked on the right click button at (303, 304) on #rightClickBtn
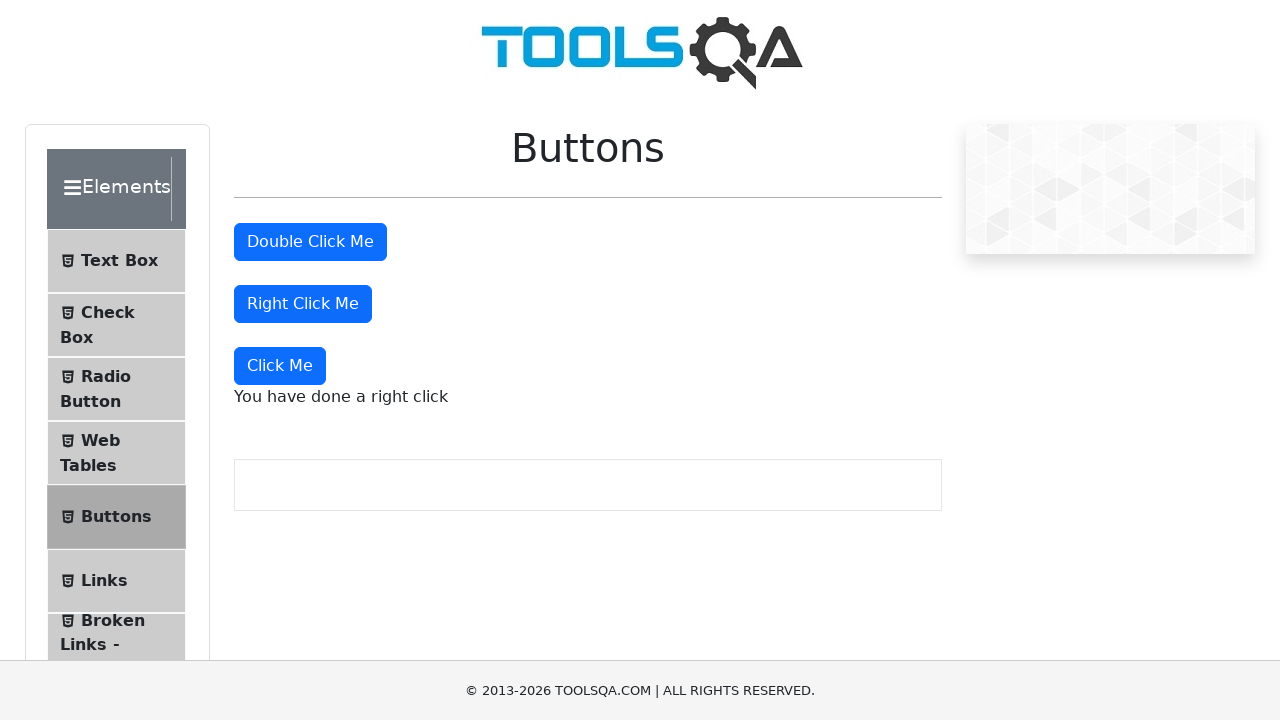

Double-clicked on the double click button at (310, 242) on #doubleClickBtn
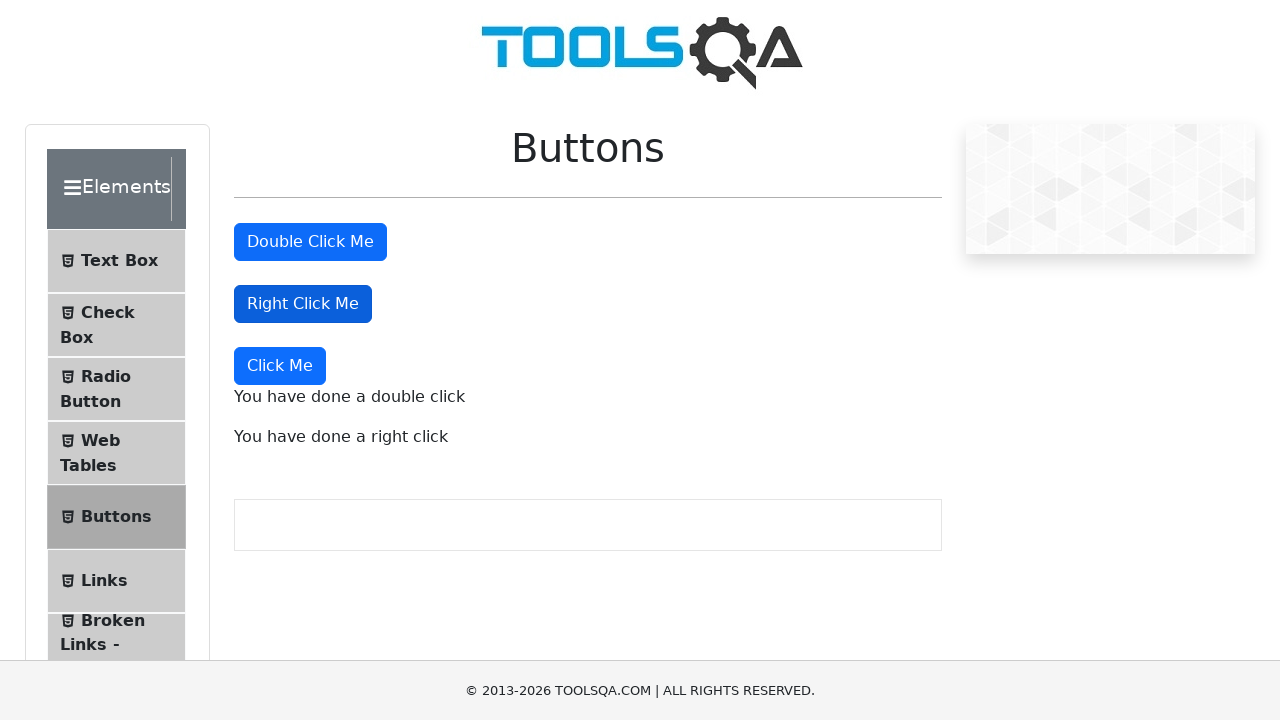

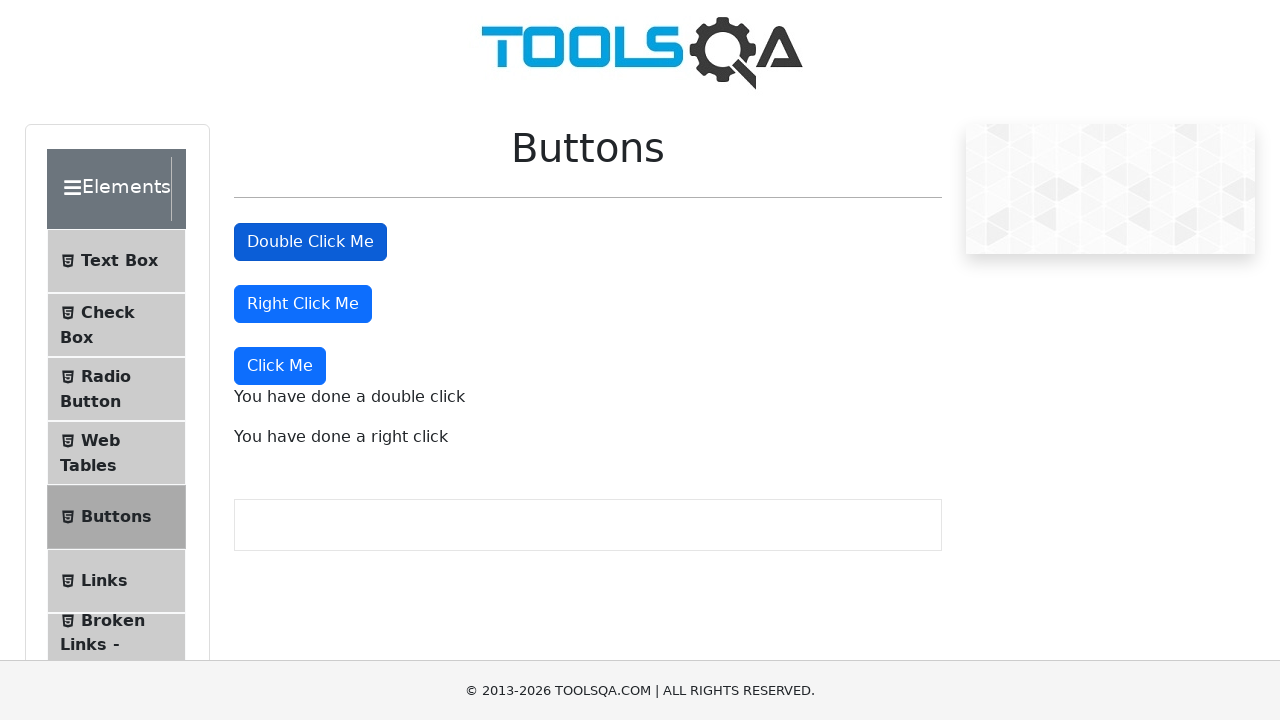